Tests multi-tab browser automation by finding links in the footer section, opening them in new tabs using keyboard shortcuts, and switching between browser windows to verify they loaded correctly.

Starting URL: https://www.rahulshettyacademy.com/AutomationPractice/

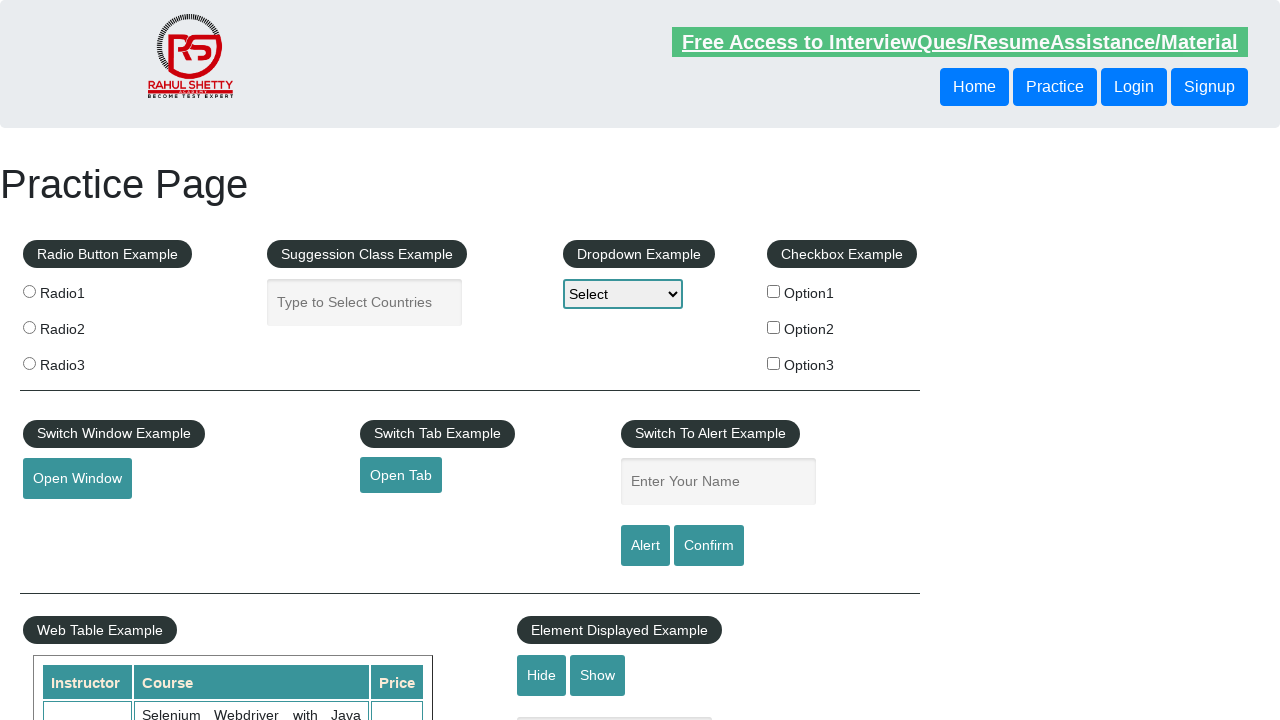

Waited for footer section (#gf-BIG) to load
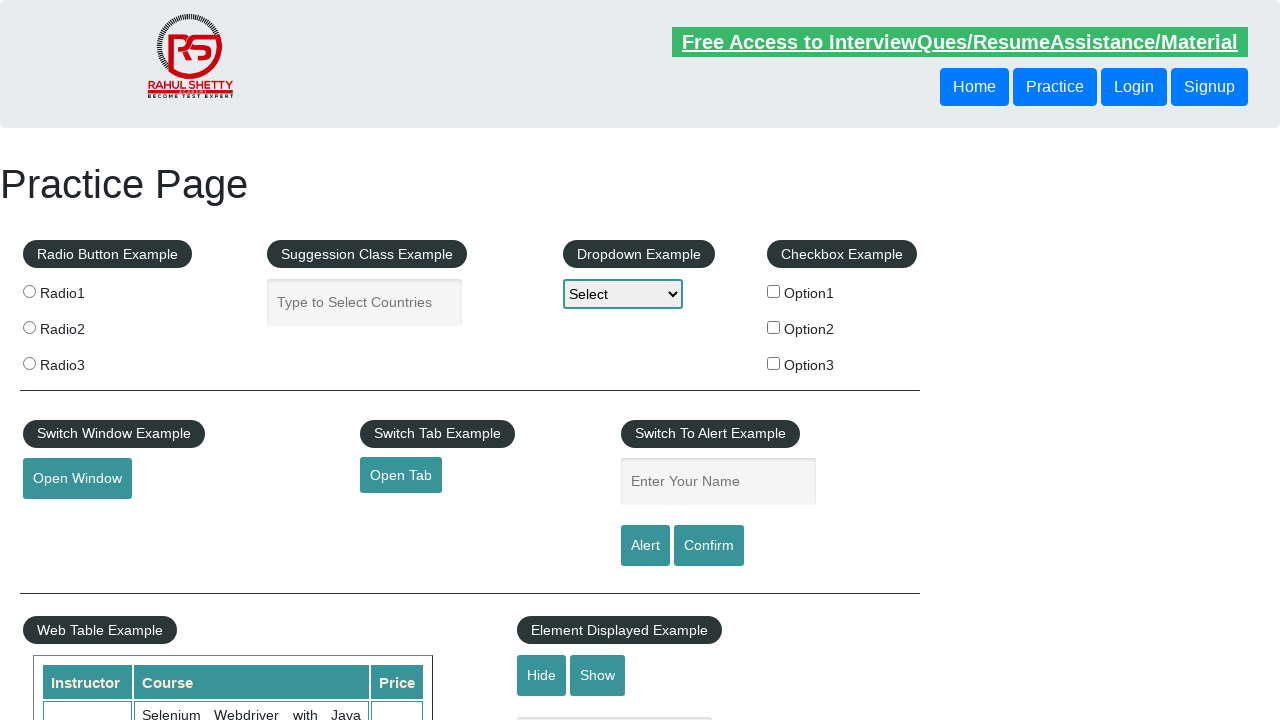

Located footer section (#gf-BIG)
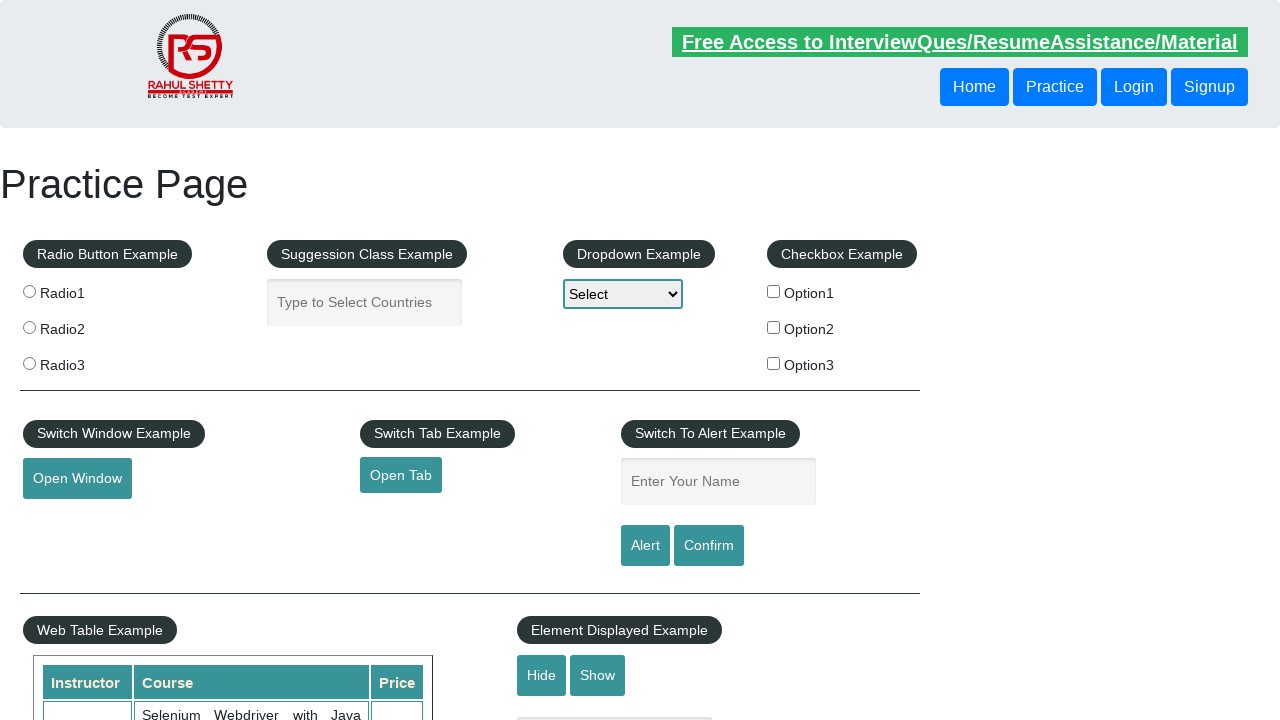

Located all links in first column of footer
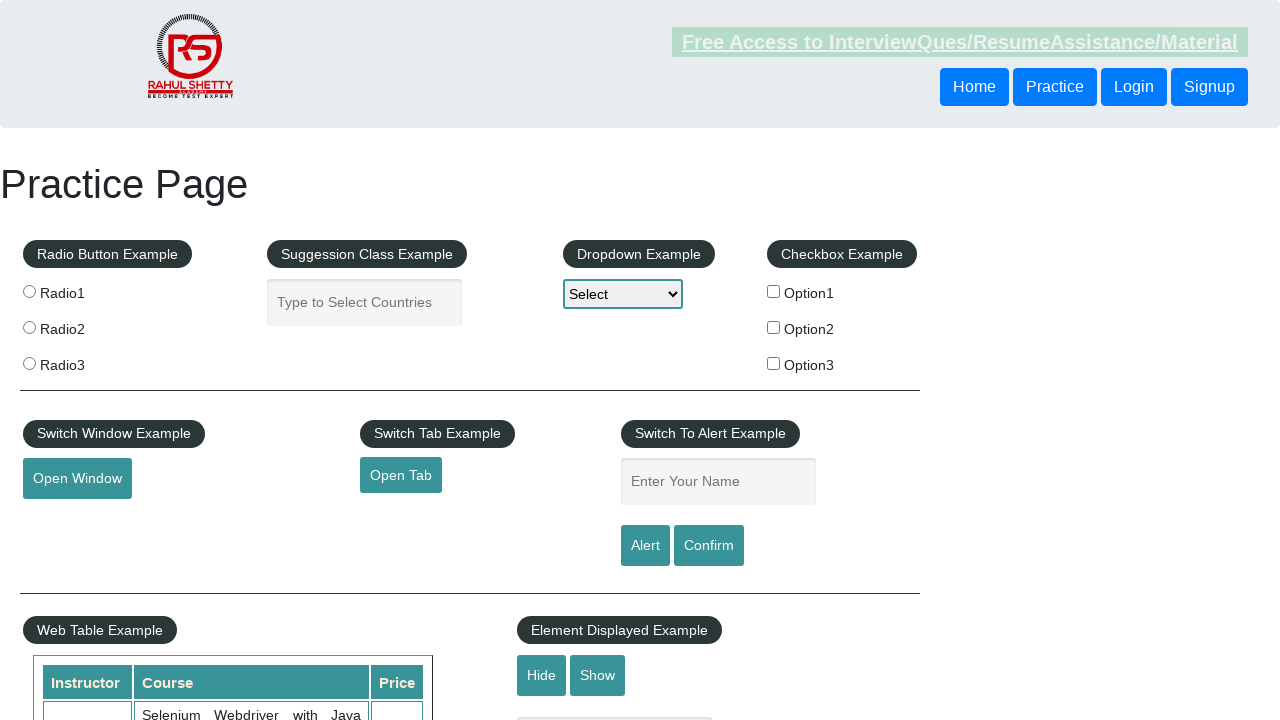

Found 5 links in footer first column
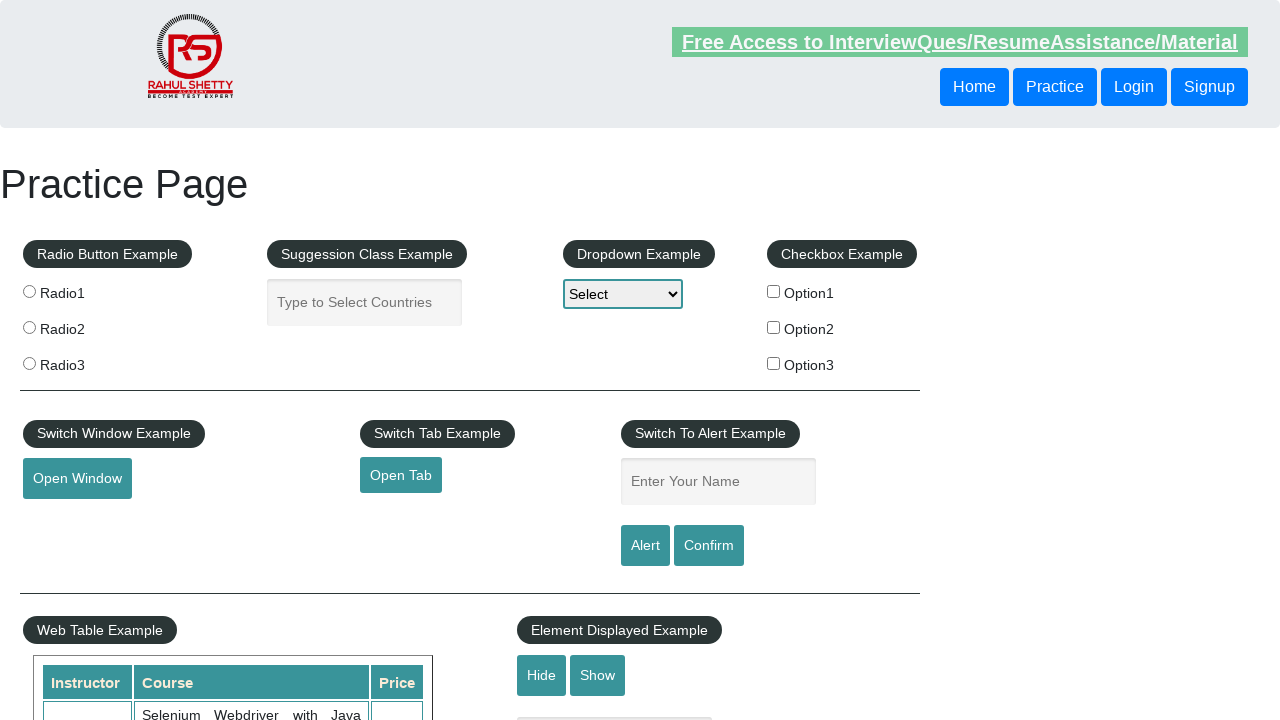

Opened footer link 1 in new tab using Ctrl+Click at (68, 520) on #gf-BIG >> xpath=//table/tbody/tr/td[1]/ul//a >> nth=1
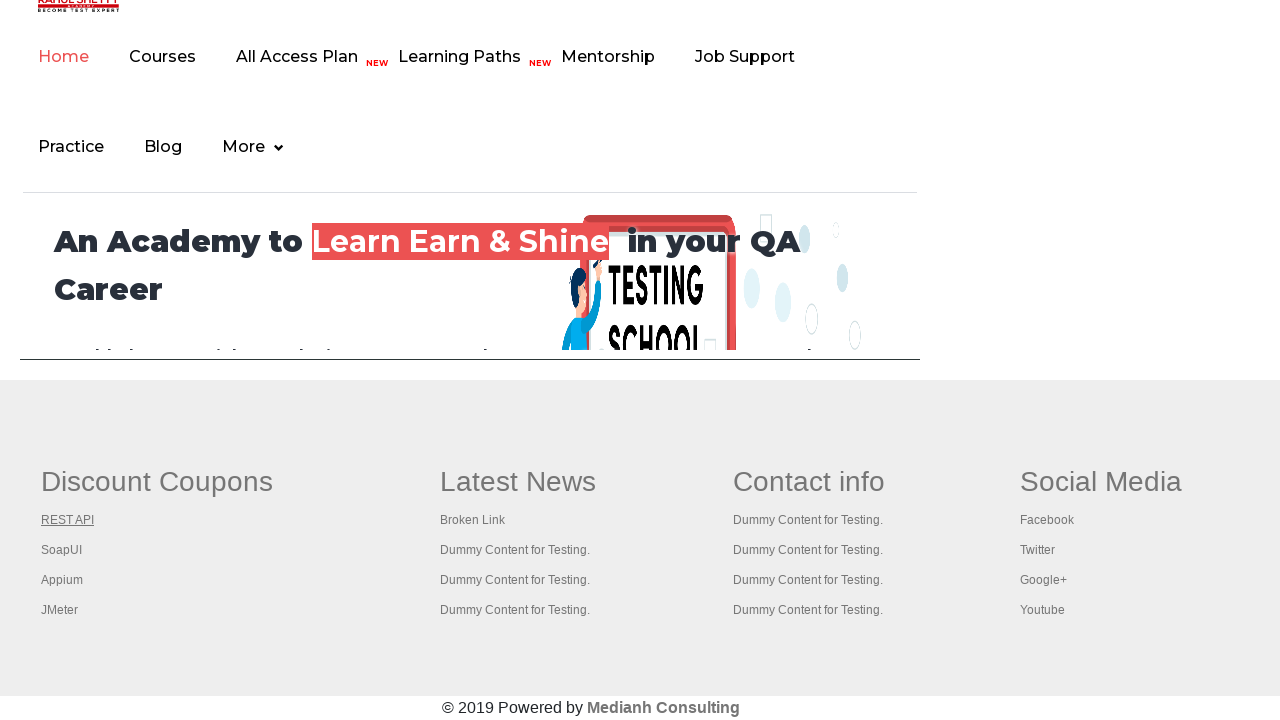

Waited 2 seconds for new tab to initialize
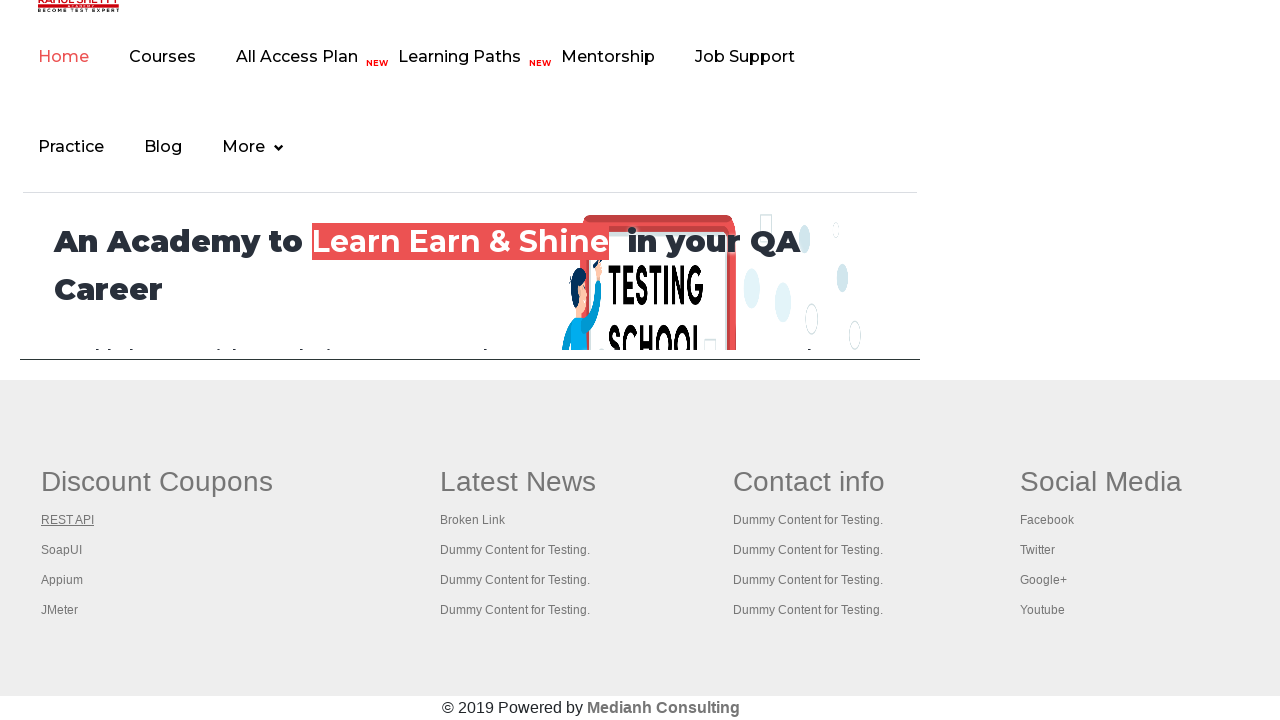

Opened footer link 2 in new tab using Ctrl+Click at (62, 550) on #gf-BIG >> xpath=//table/tbody/tr/td[1]/ul//a >> nth=2
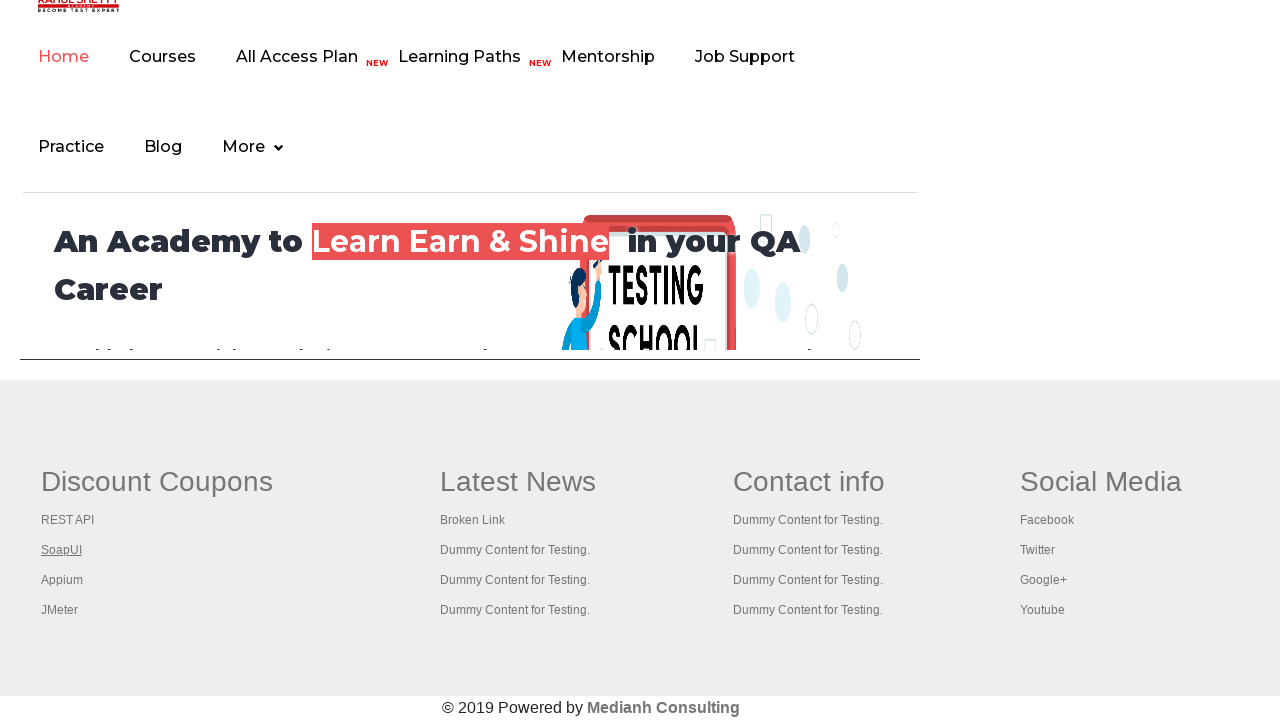

Waited 2 seconds for new tab to initialize
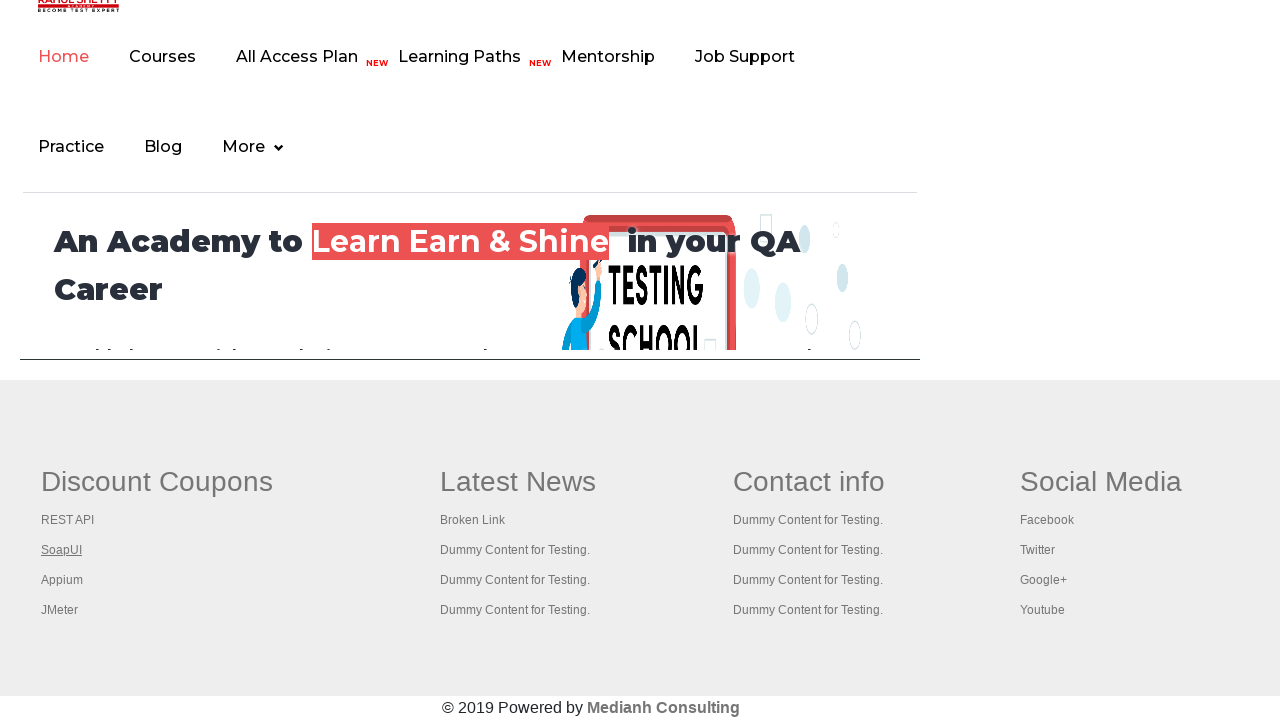

Opened footer link 3 in new tab using Ctrl+Click at (62, 580) on #gf-BIG >> xpath=//table/tbody/tr/td[1]/ul//a >> nth=3
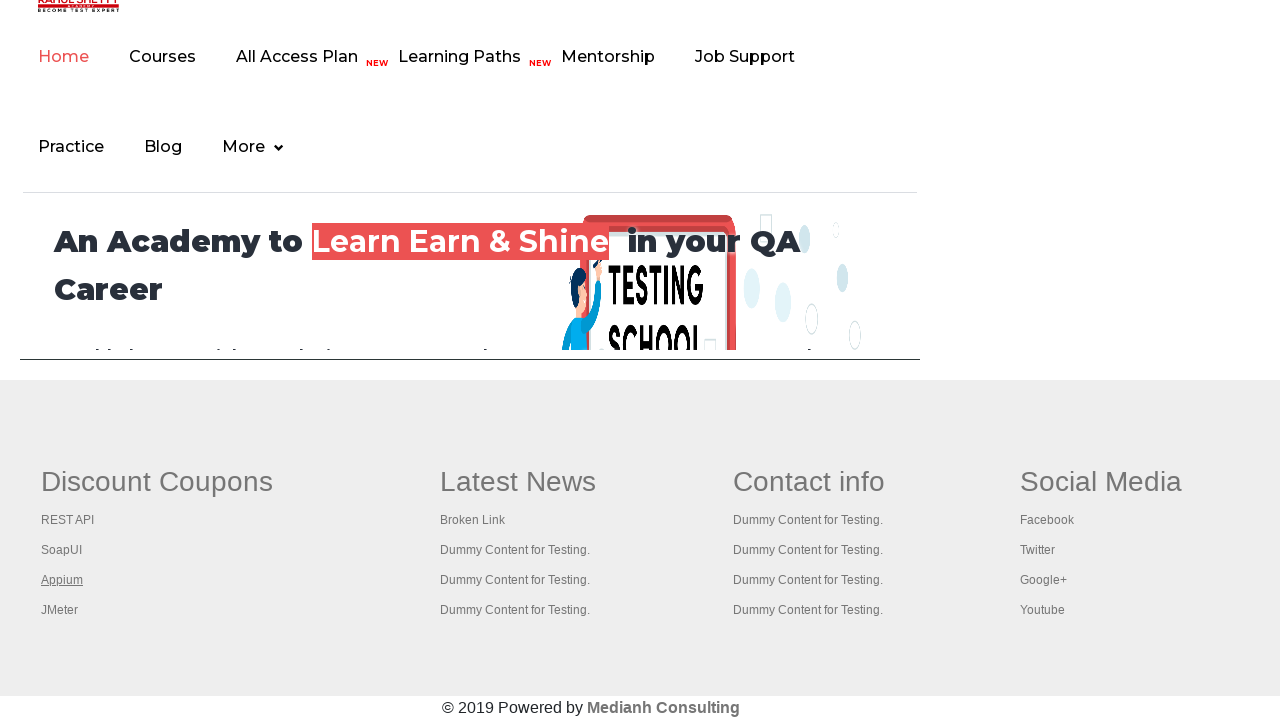

Waited 2 seconds for new tab to initialize
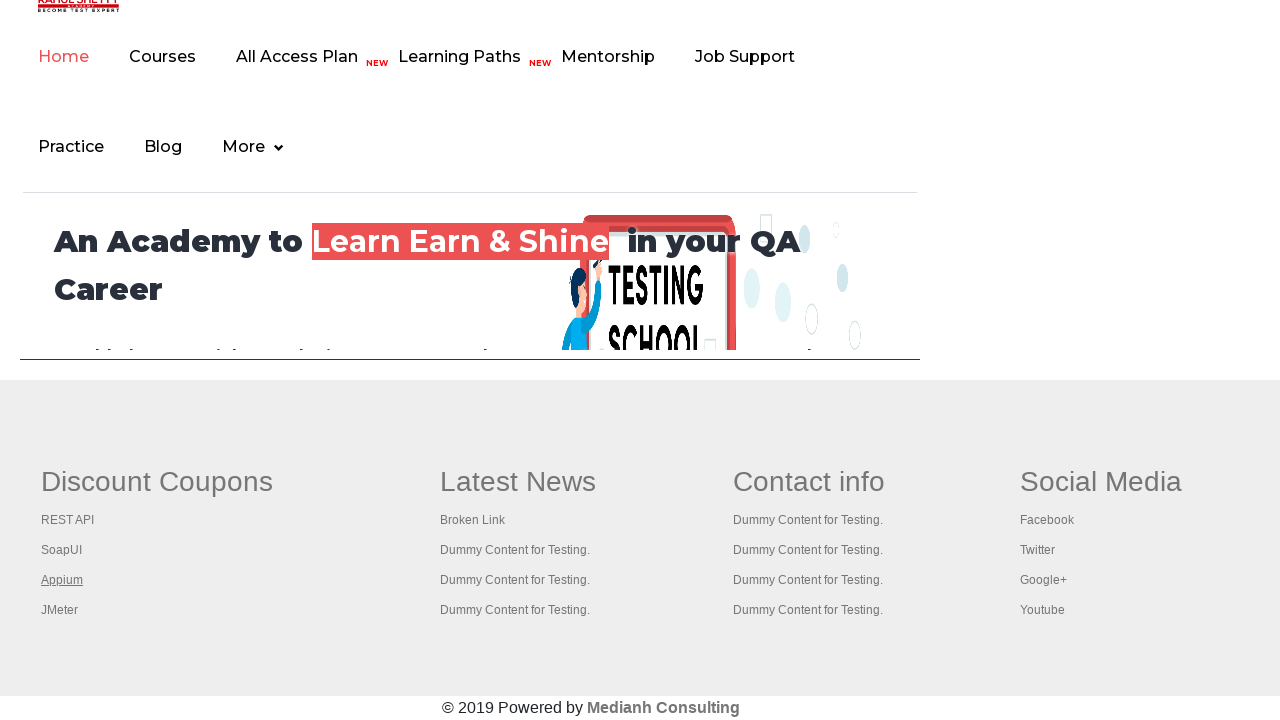

Opened footer link 4 in new tab using Ctrl+Click at (60, 610) on #gf-BIG >> xpath=//table/tbody/tr/td[1]/ul//a >> nth=4
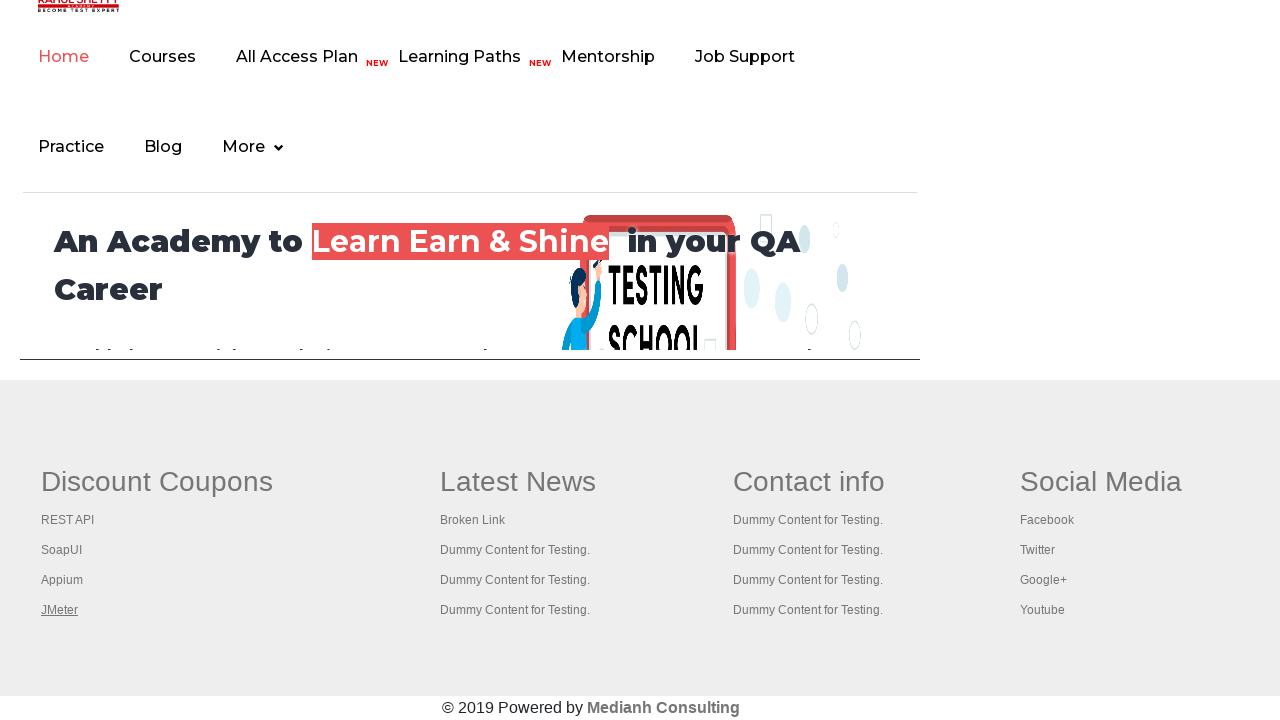

Waited 2 seconds for new tab to initialize
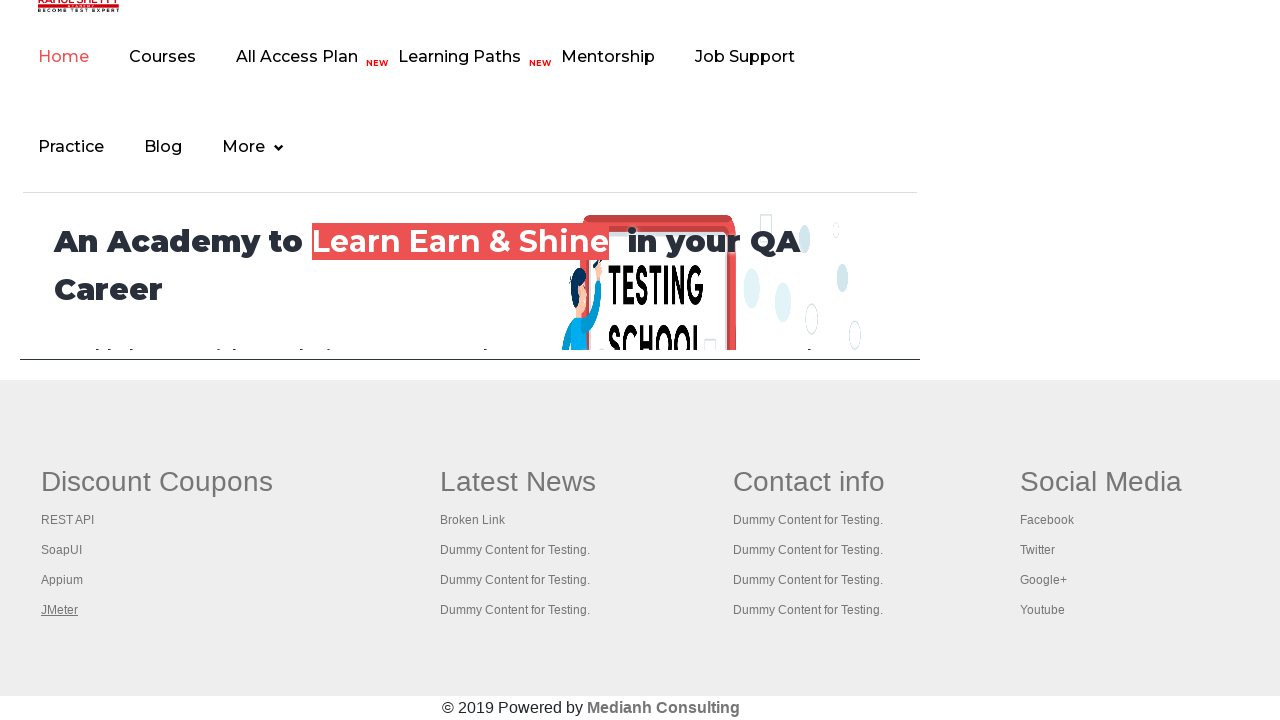

Retrieved all open browser tabs (5 tabs total)
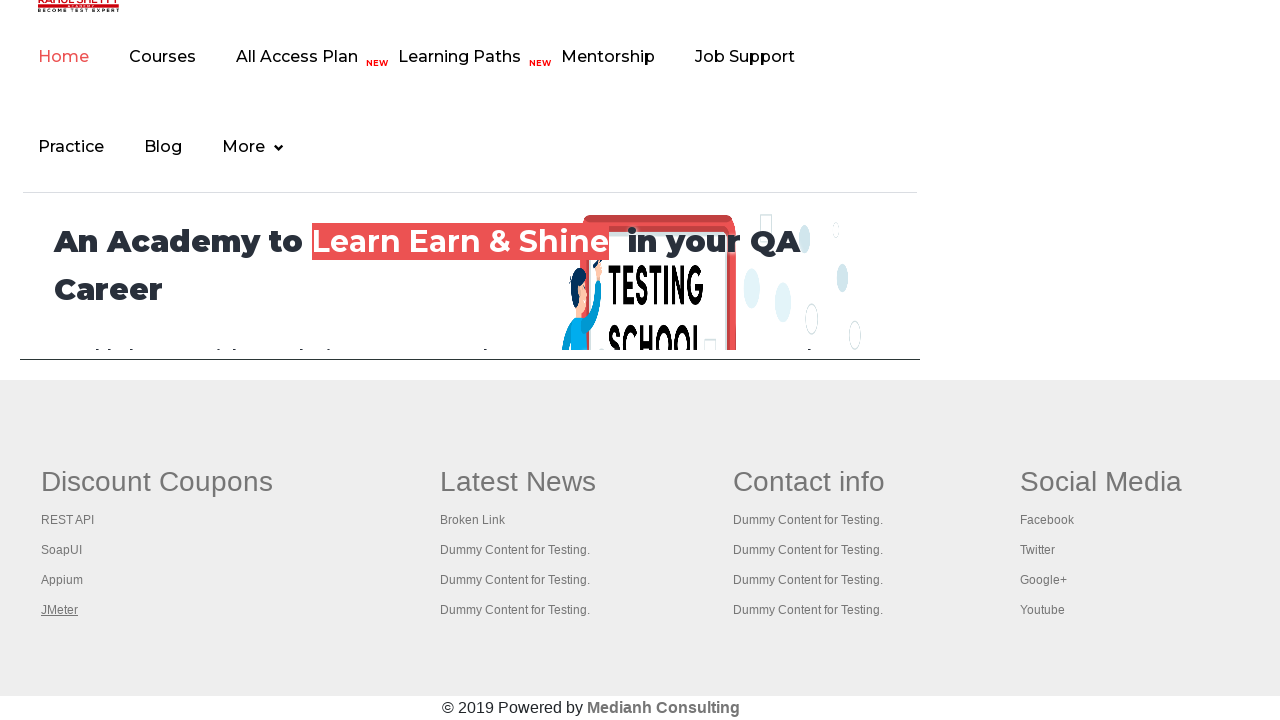

Switched to browser tab and brought it to front
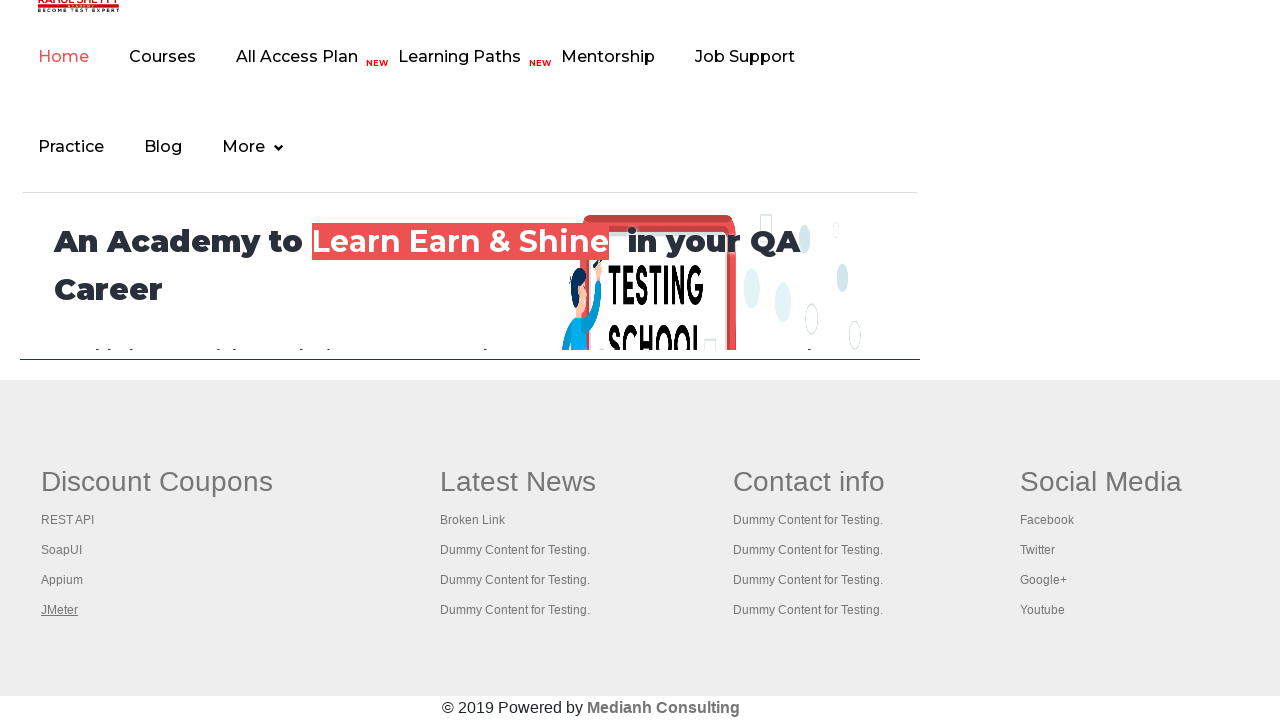

Verified tab page loaded (domcontentloaded state)
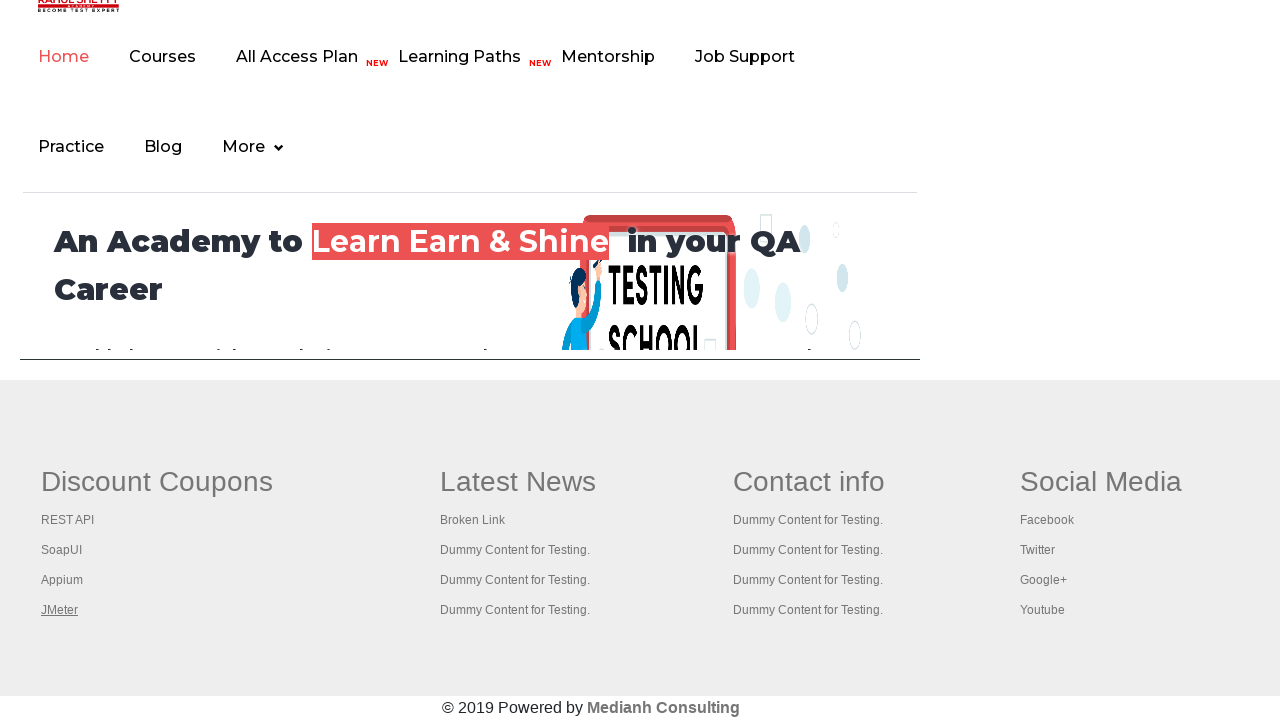

Switched to browser tab and brought it to front
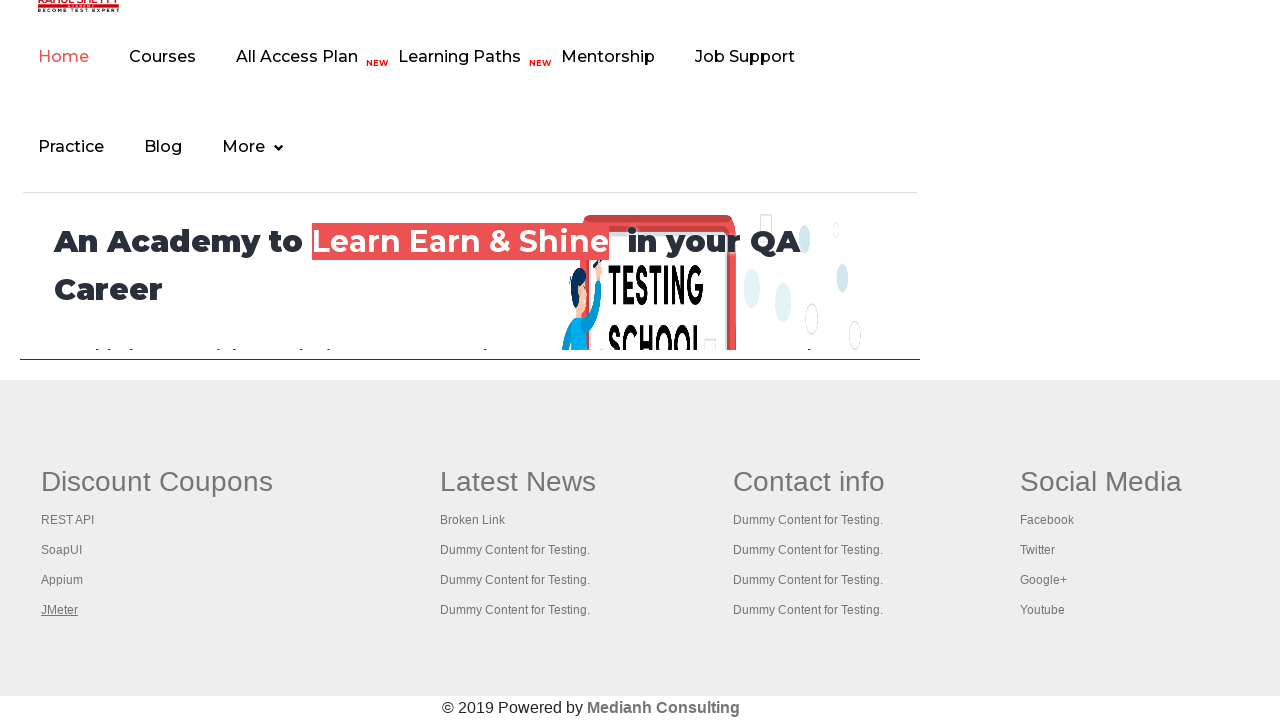

Verified tab page loaded (domcontentloaded state)
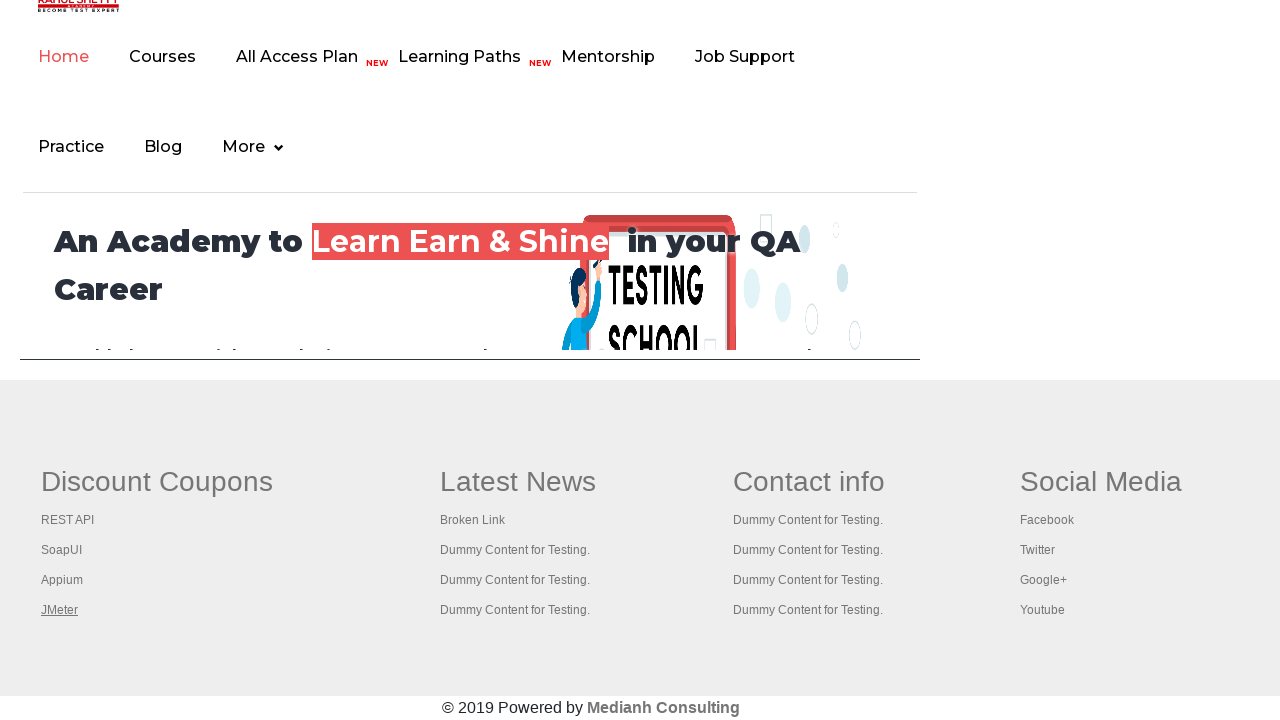

Switched to browser tab and brought it to front
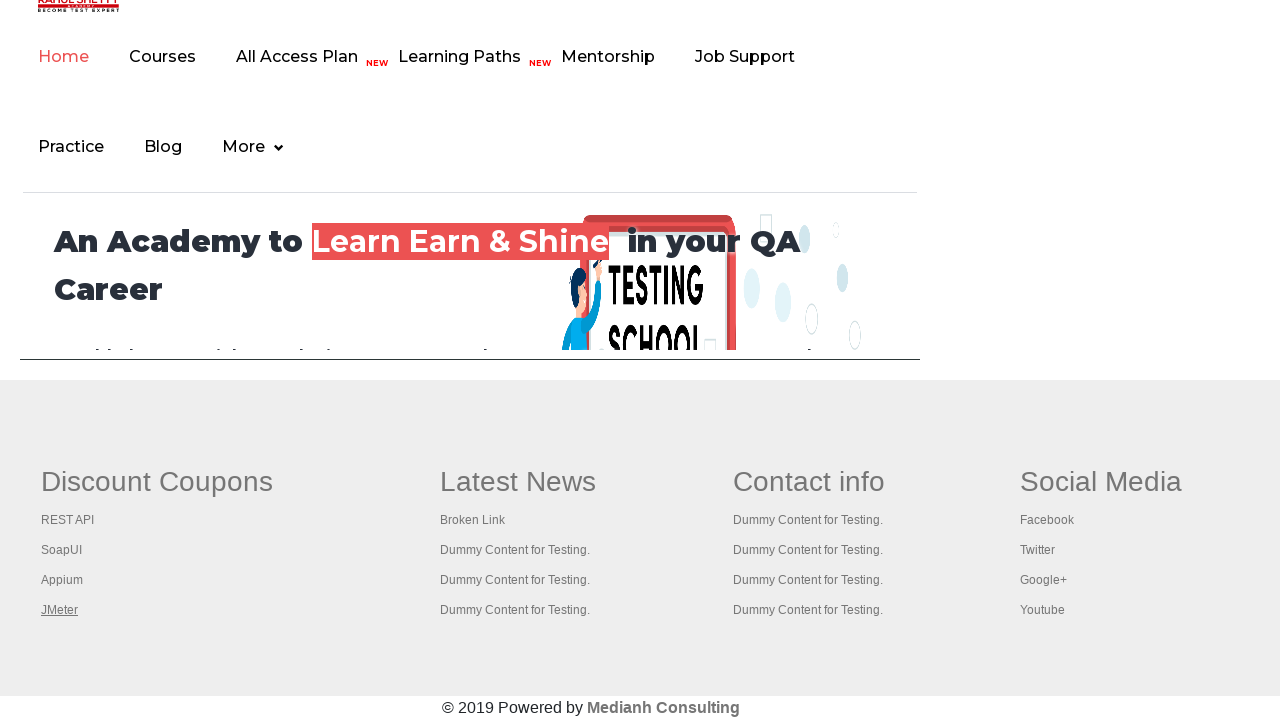

Verified tab page loaded (domcontentloaded state)
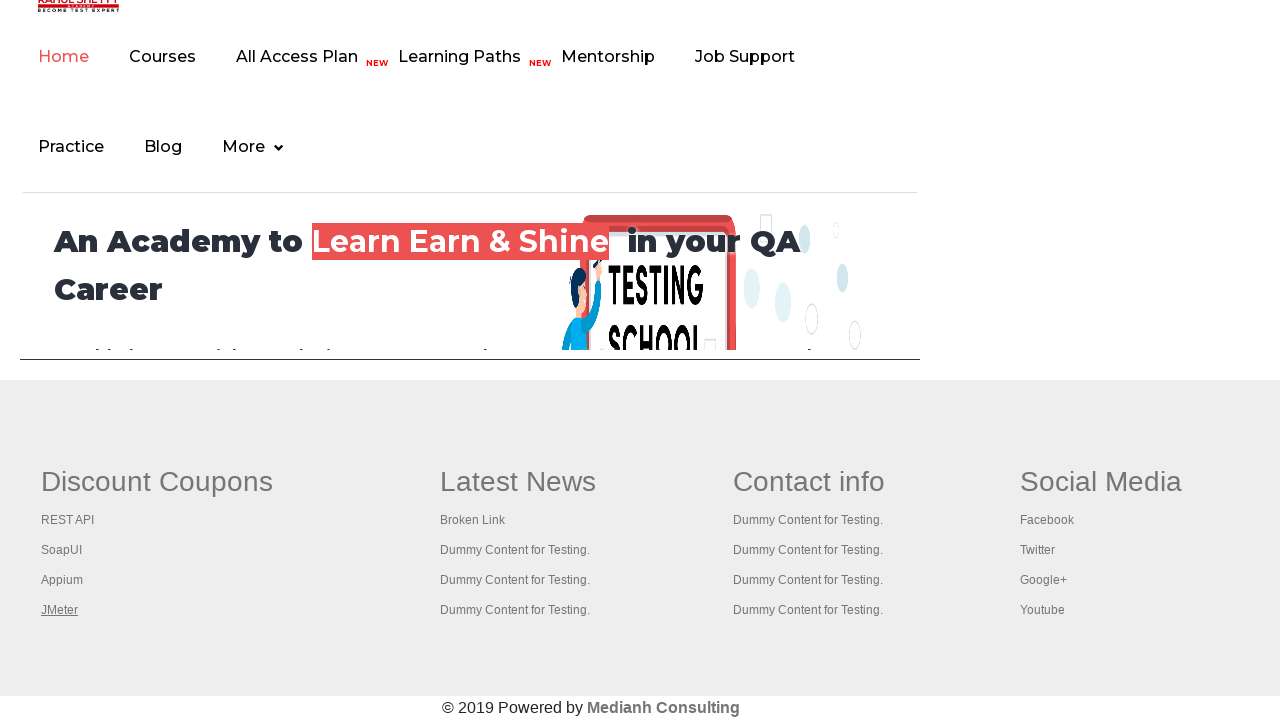

Switched to browser tab and brought it to front
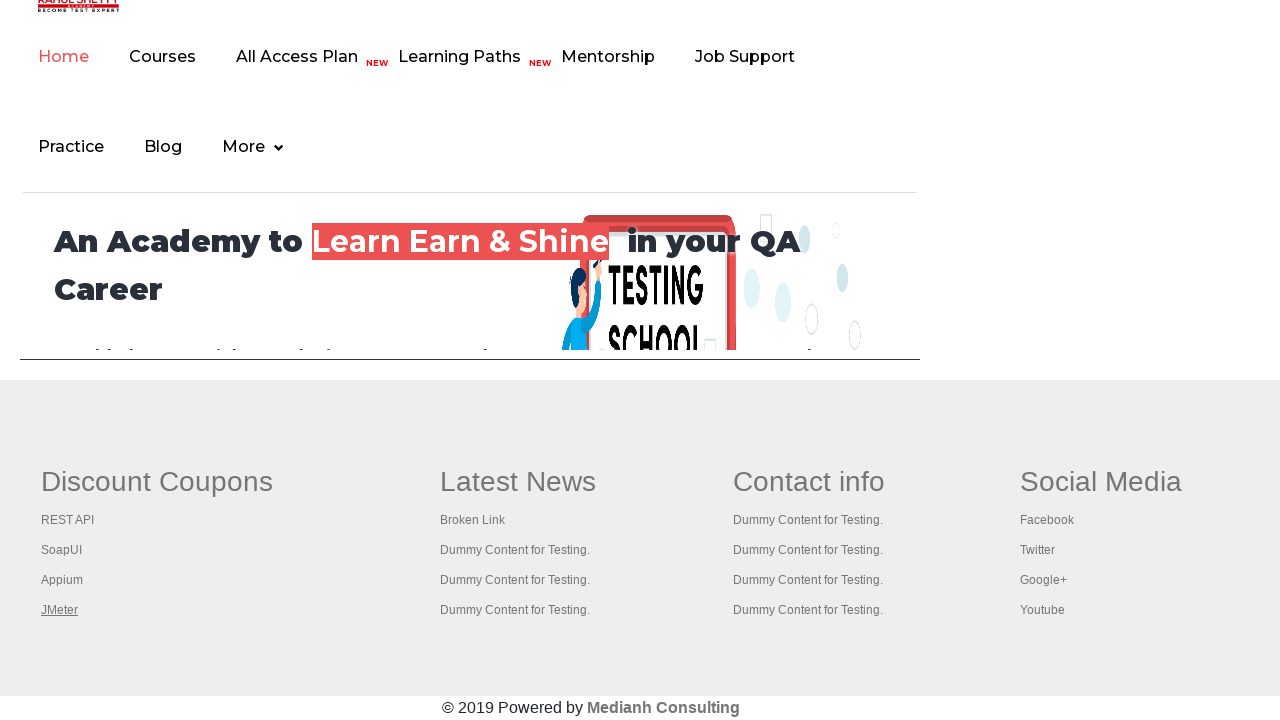

Verified tab page loaded (domcontentloaded state)
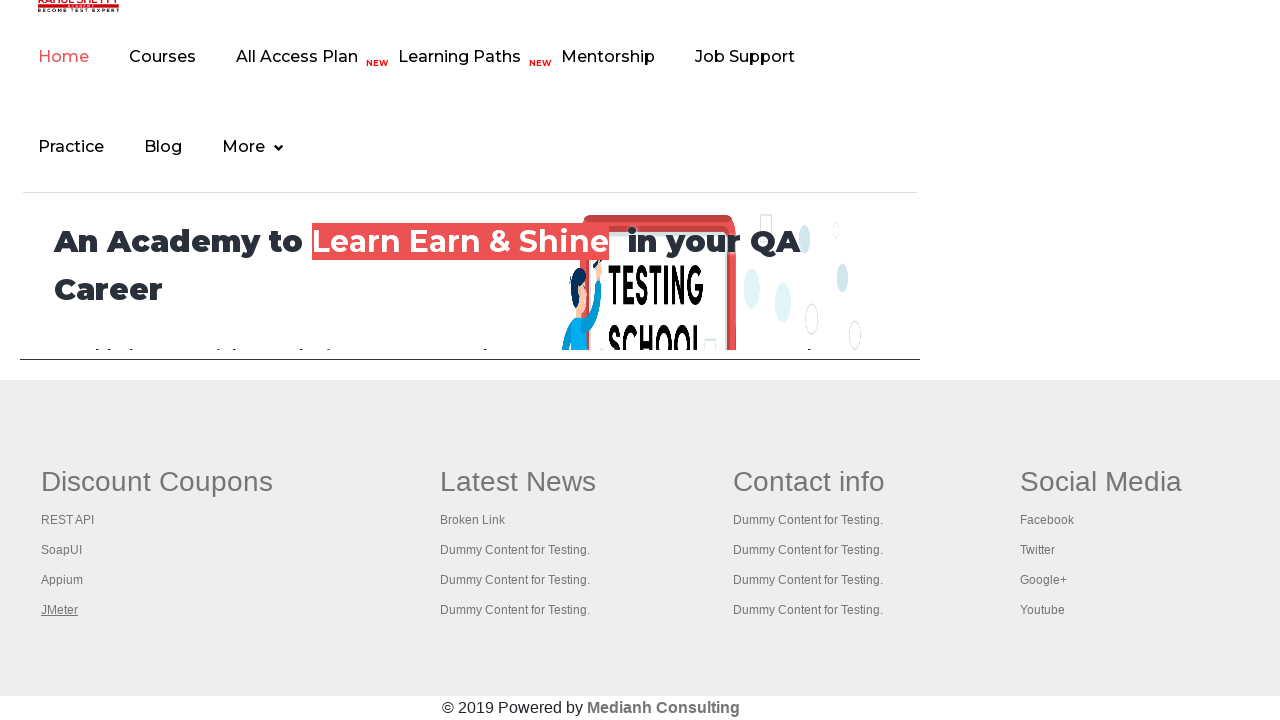

Switched to browser tab and brought it to front
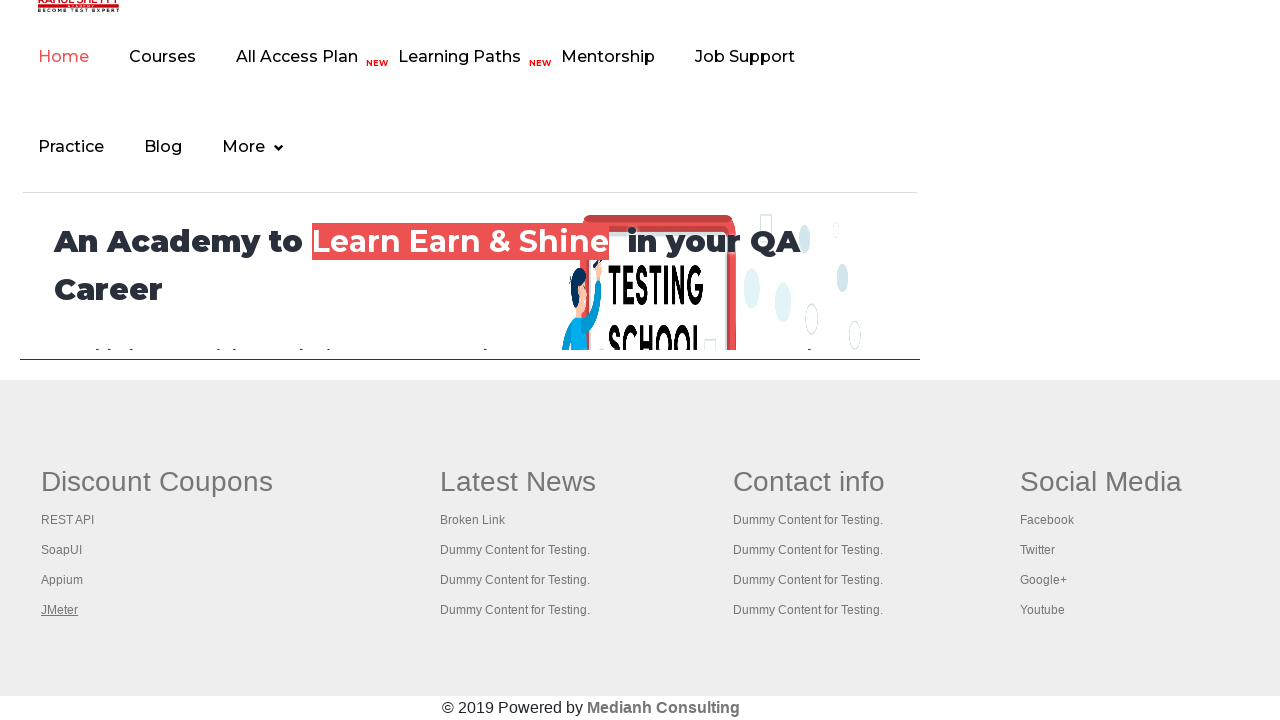

Verified tab page loaded (domcontentloaded state)
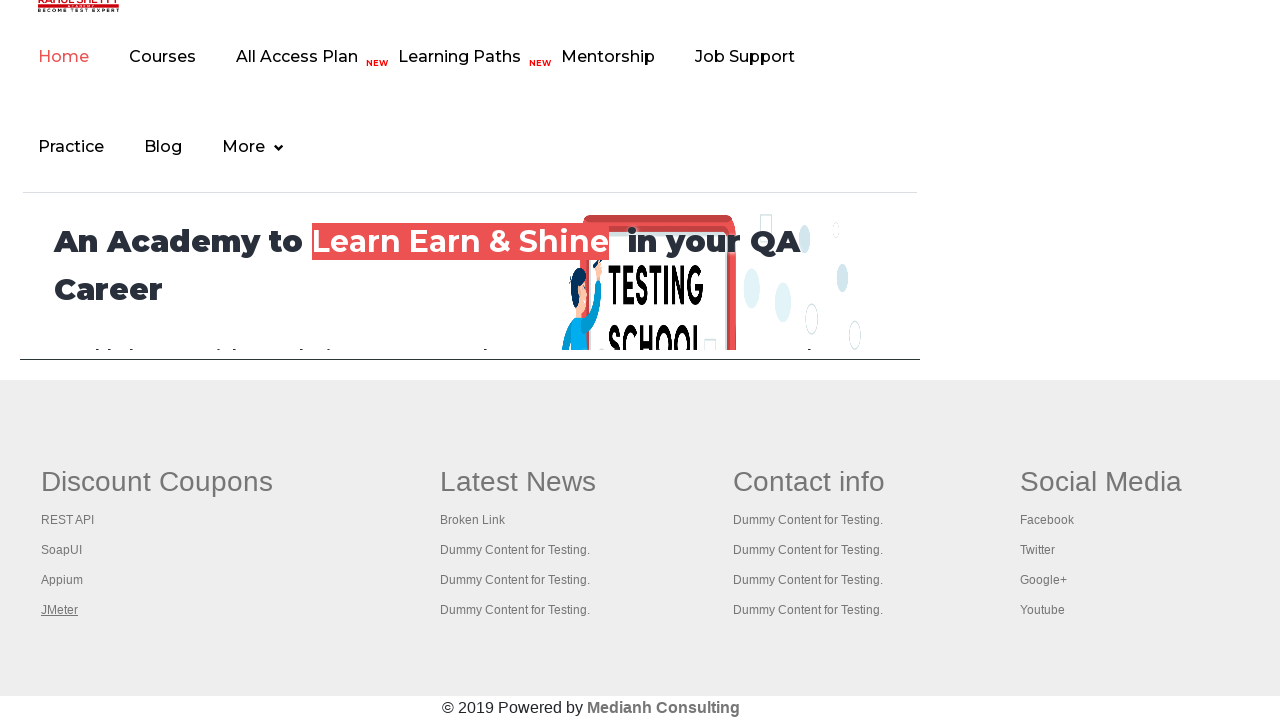

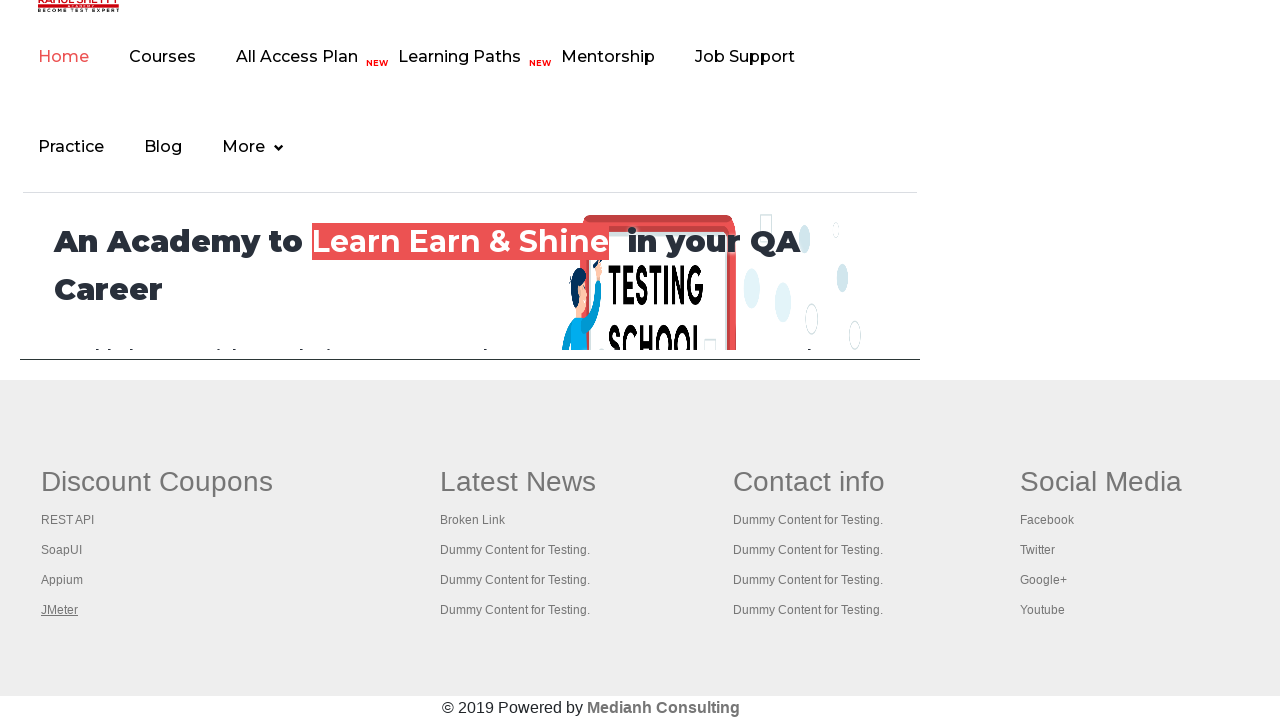